Tests the search functionality on a vegetable/grocery e-commerce practice site by entering a search term, clicking the search button, and verifying the product name appears in the results.

Starting URL: https://rahulshettyacademy.com/seleniumPractise/#/

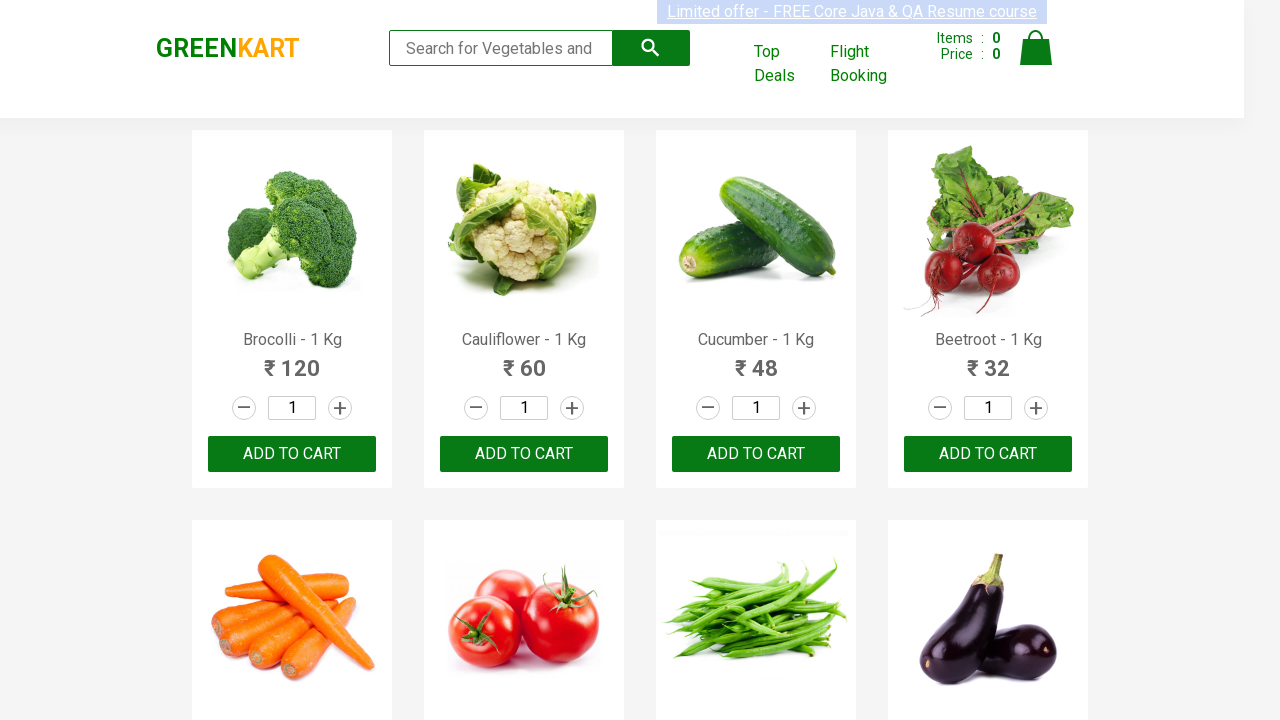

Filled search box with 'Tomato' on input[type='search']
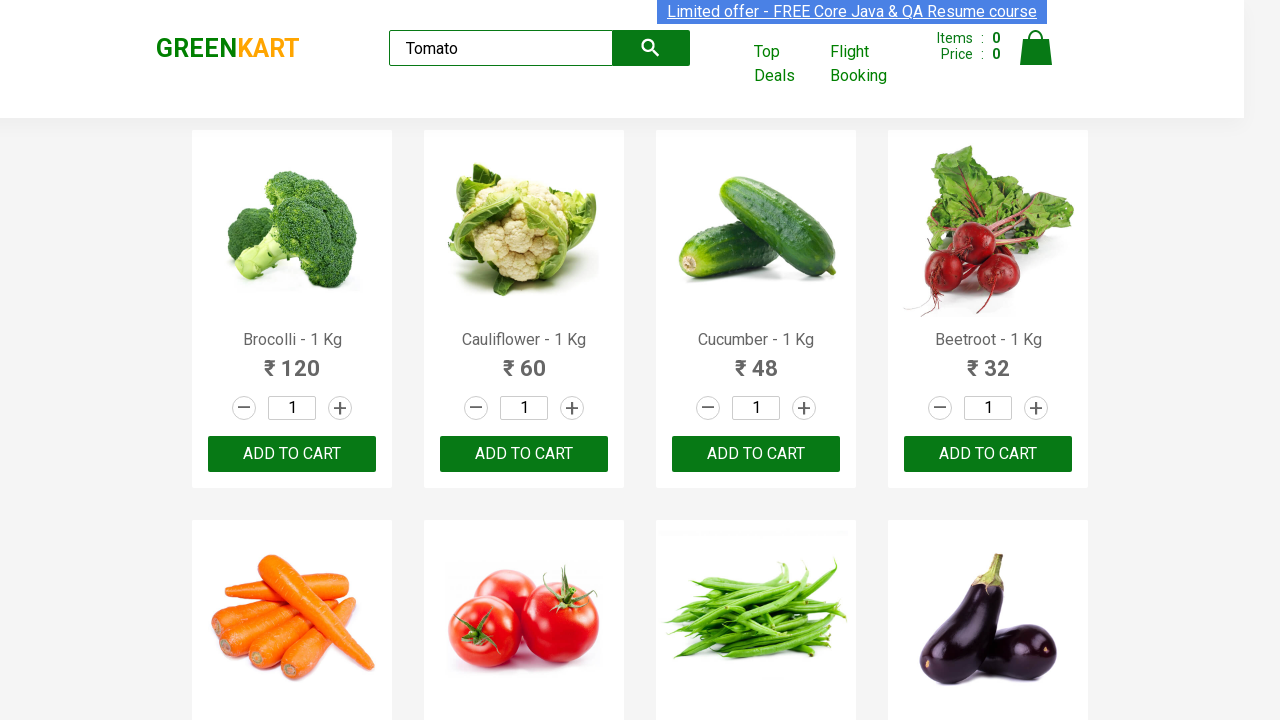

Clicked search/submit button at (651, 48) on button[type='submit']
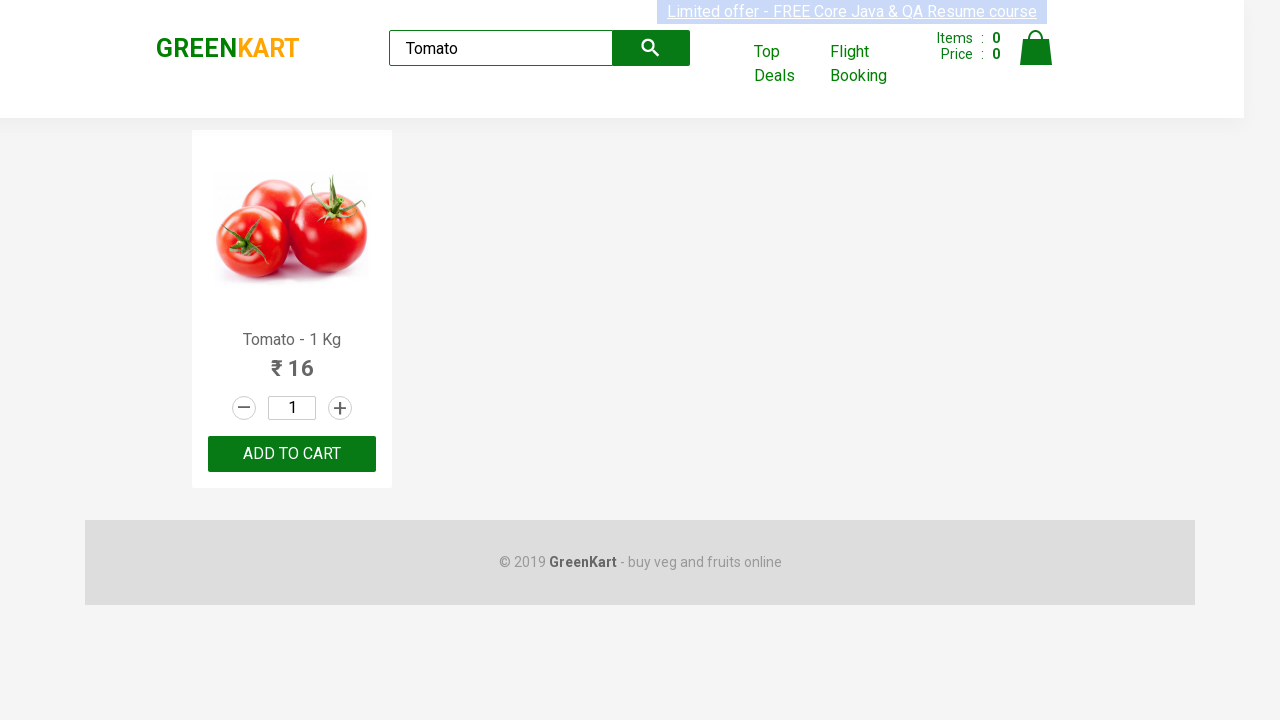

Search results loaded - product name element is present
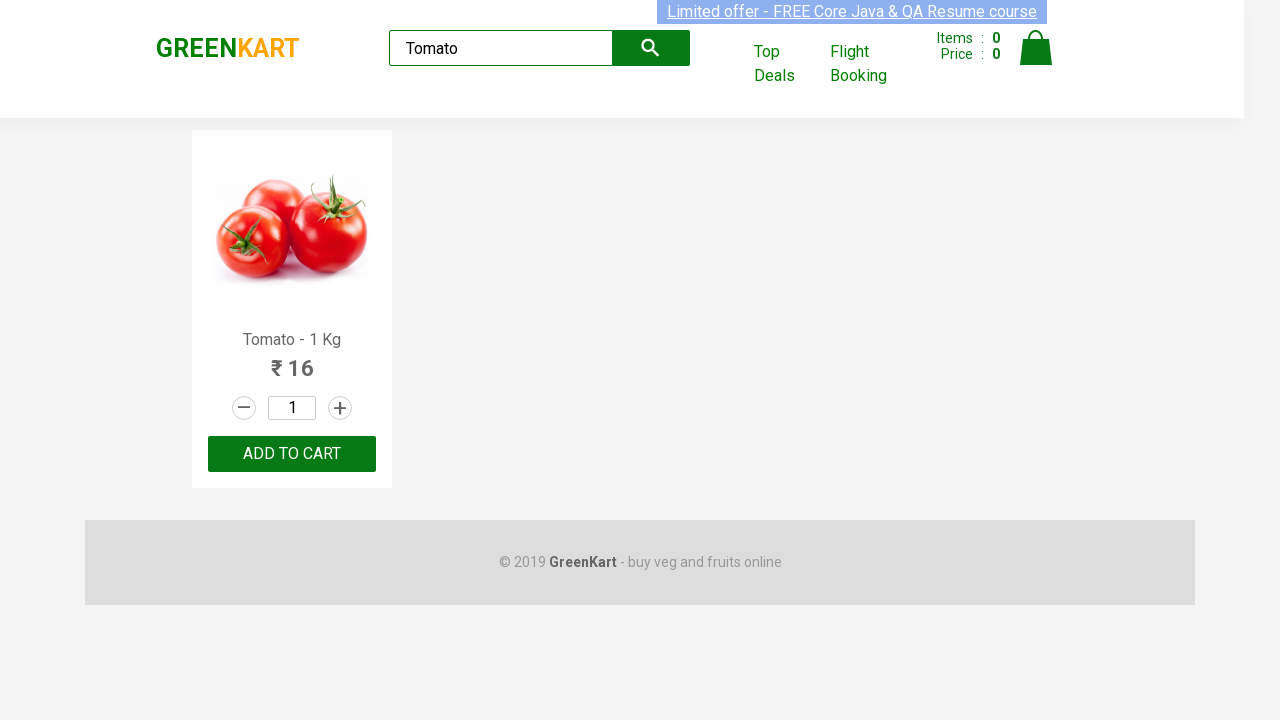

Retrieved product name from search results: 'Tomato - 1 Kg'
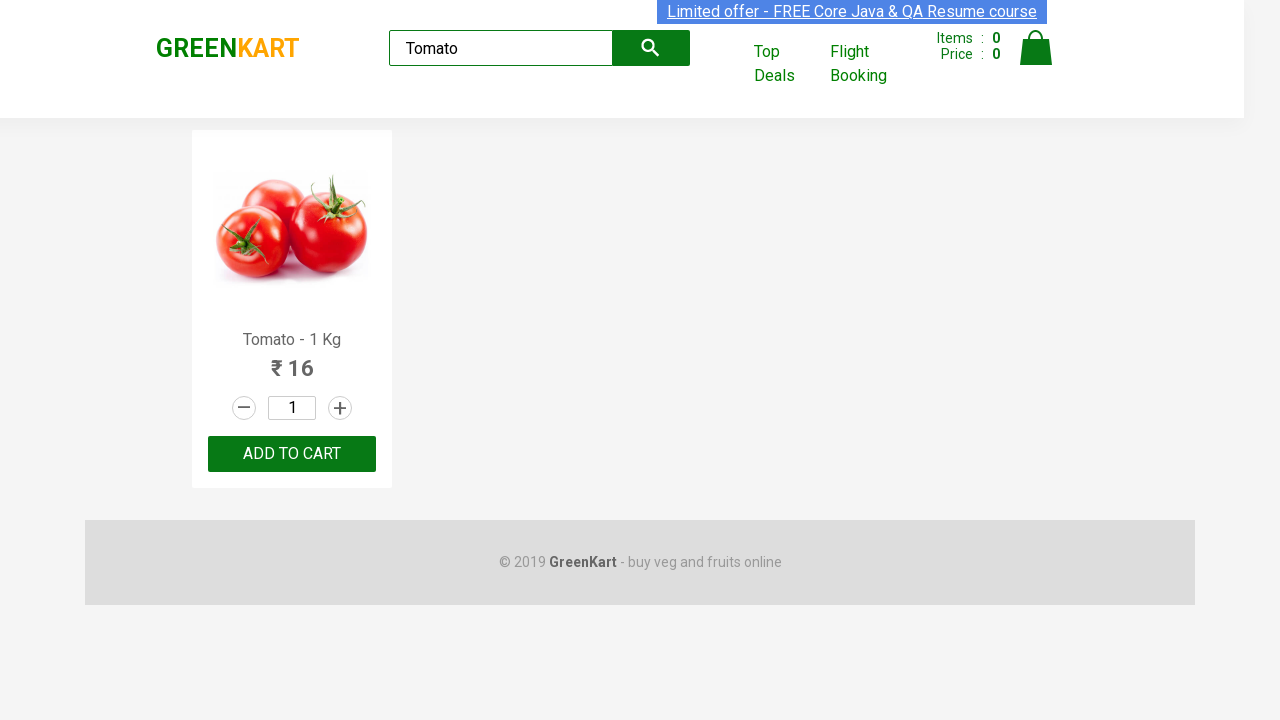

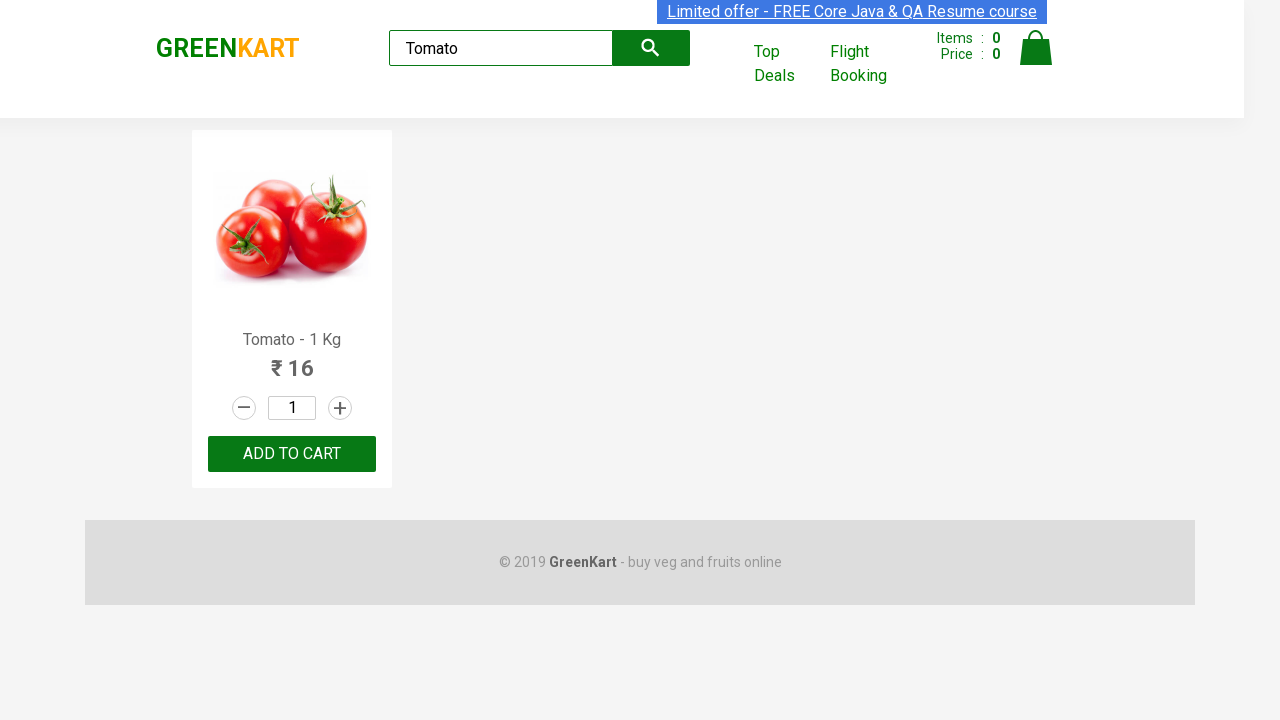